Navigates to Flipkart homepage and resizes the browser window to a small dimension (100x200 pixels) to test window size manipulation.

Starting URL: https://www.flipkart.com/

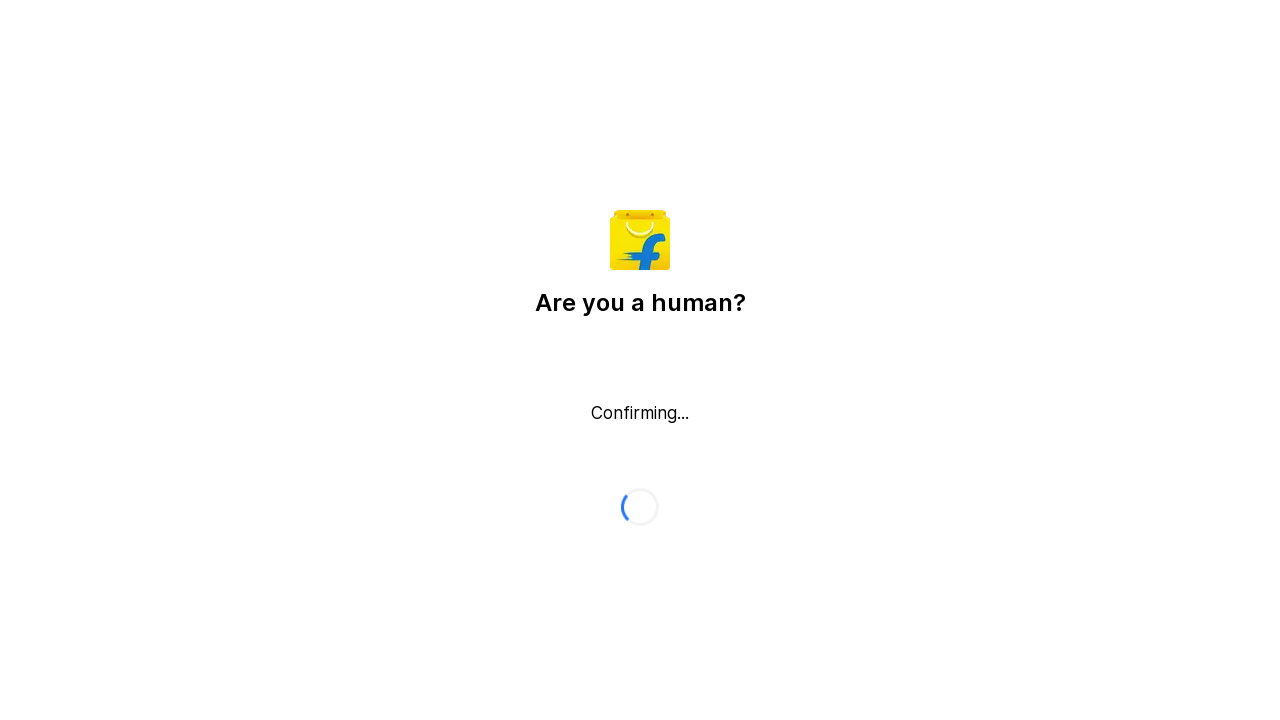

Resized browser window to 100x200 pixels
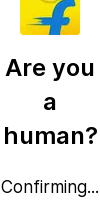

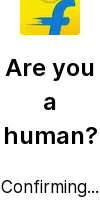